Tests password generation with all fields empty, verifying a password is still generated and ends with "@1a"

Starting URL: http://angel.net/~nic/passwd.current.html

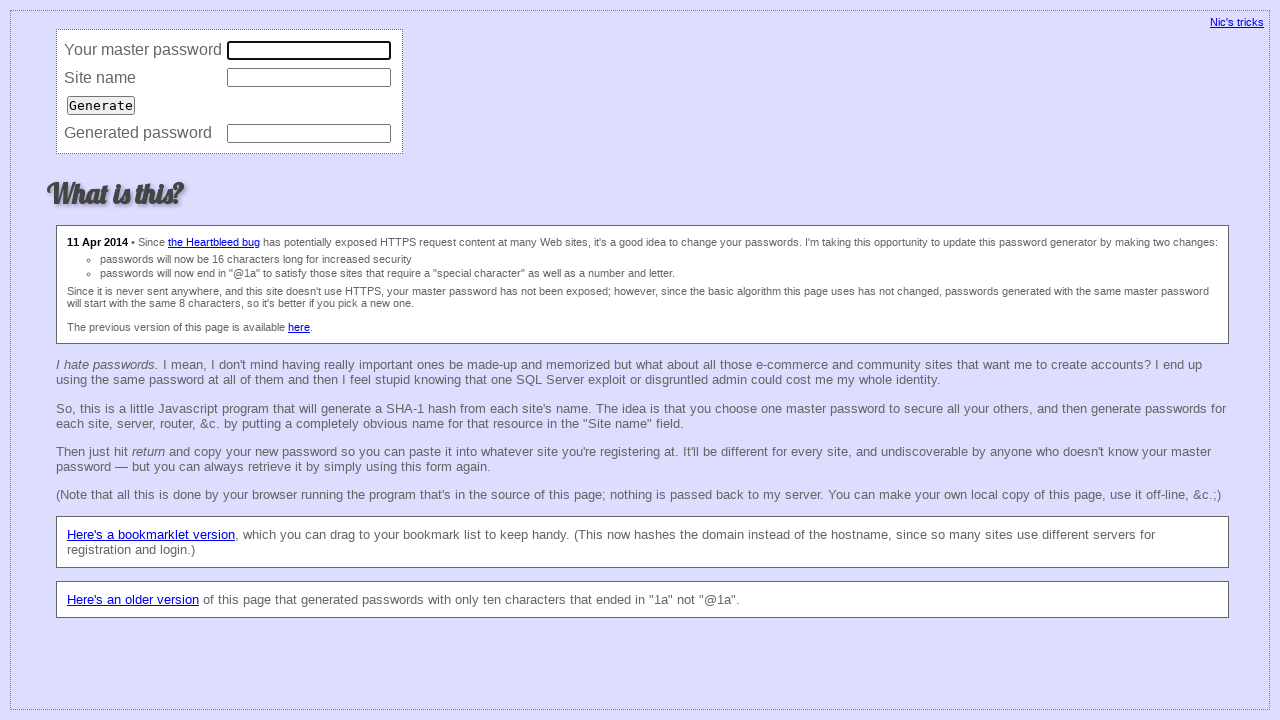

Cleared master field on input[name='master']
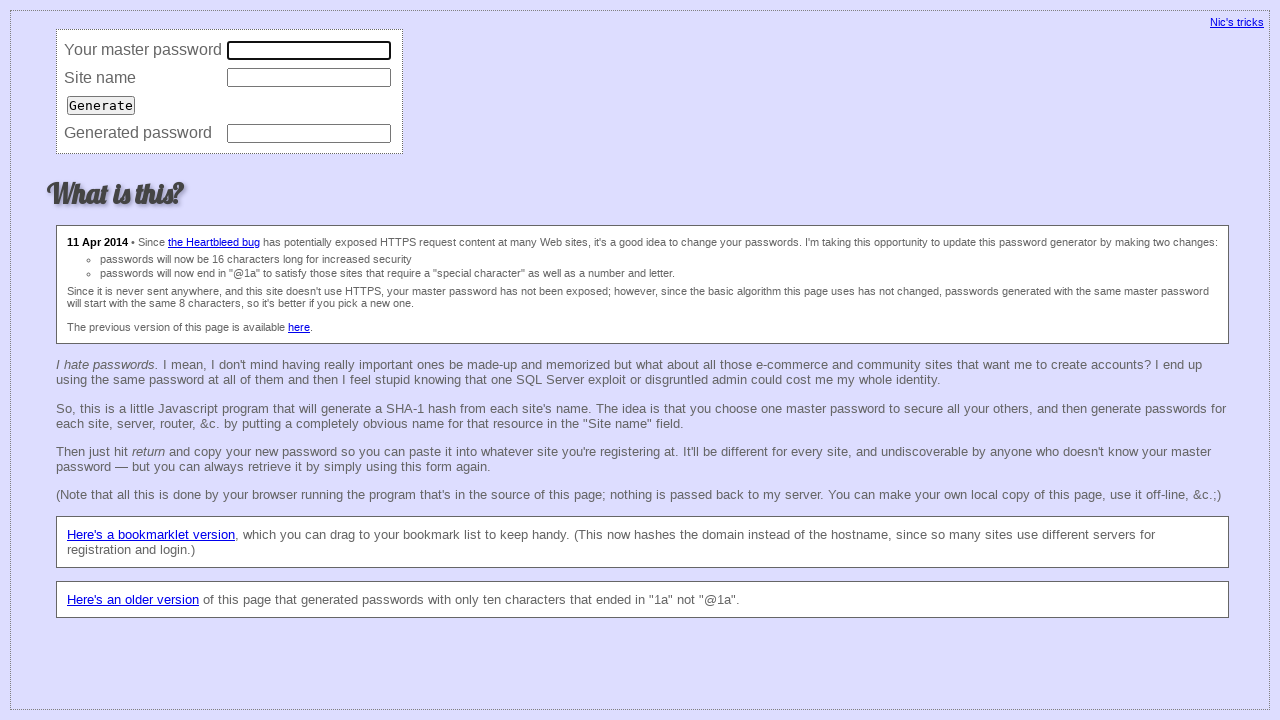

Cleared site field on input[name='site']
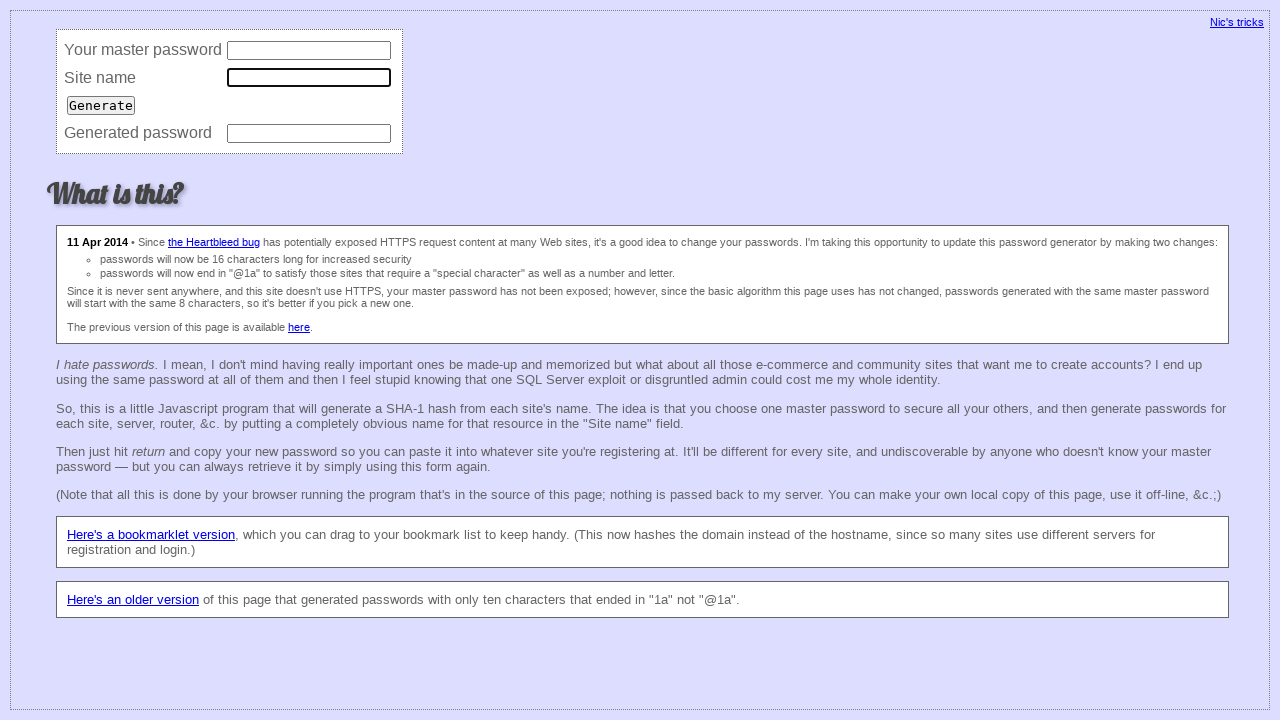

Cleared password field on input[name='password']
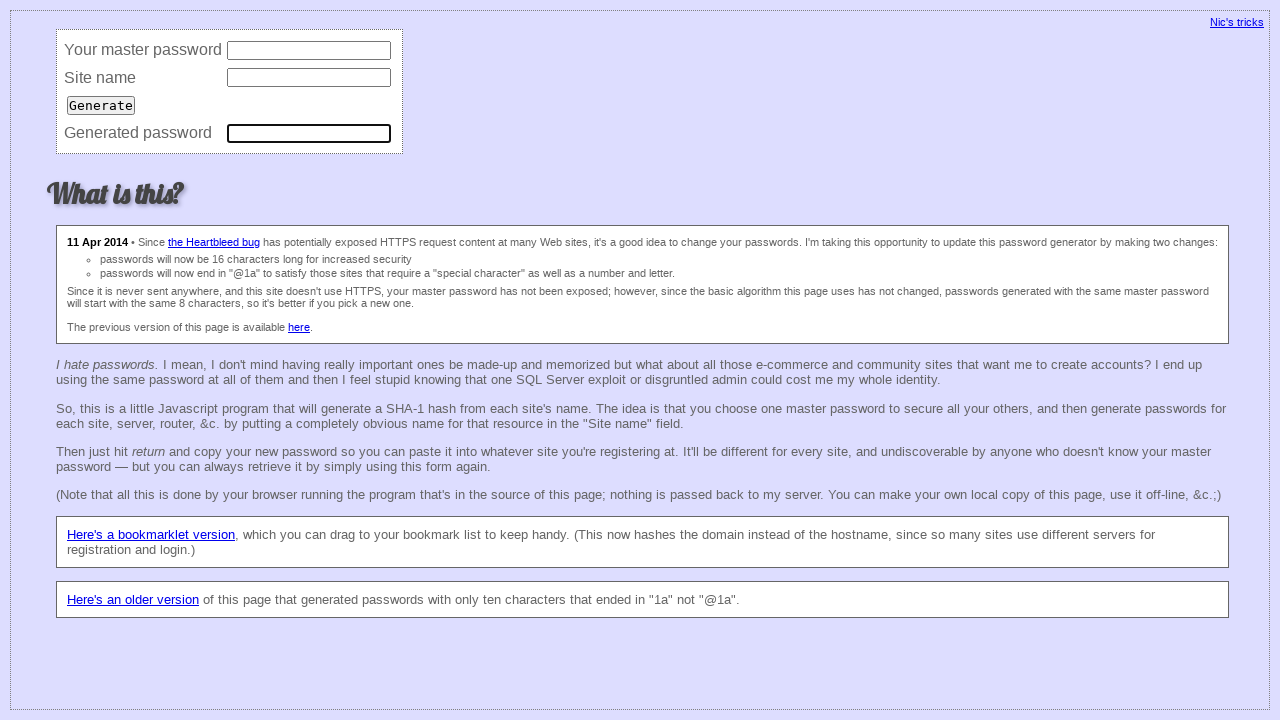

Clicked Generate button with all fields empty at (101, 105) on input[value='Generate']
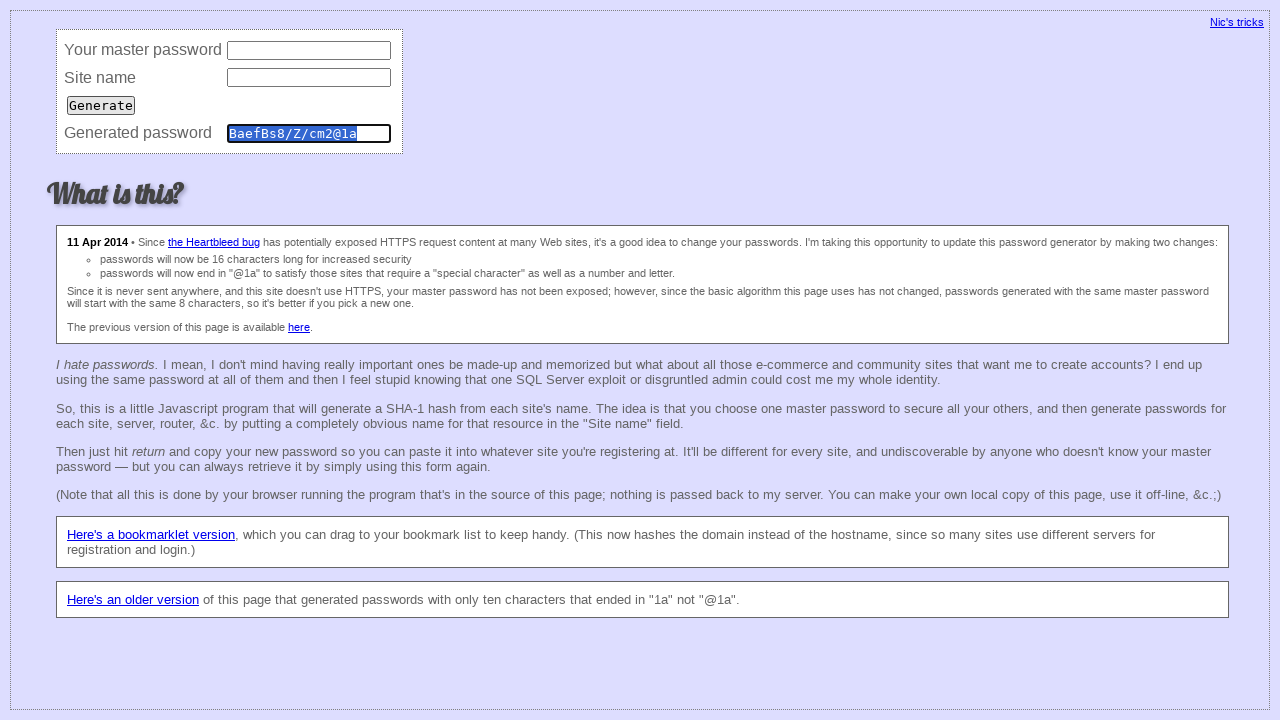

Located password field
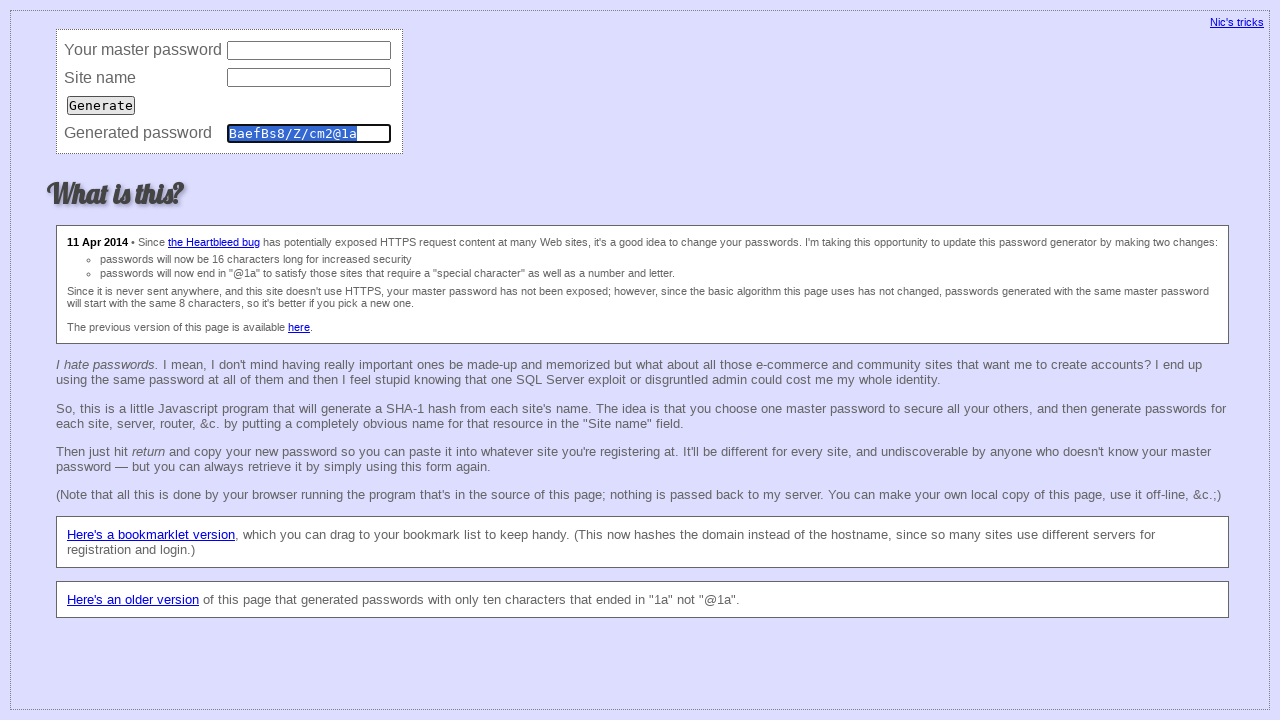

Retrieved password value from field
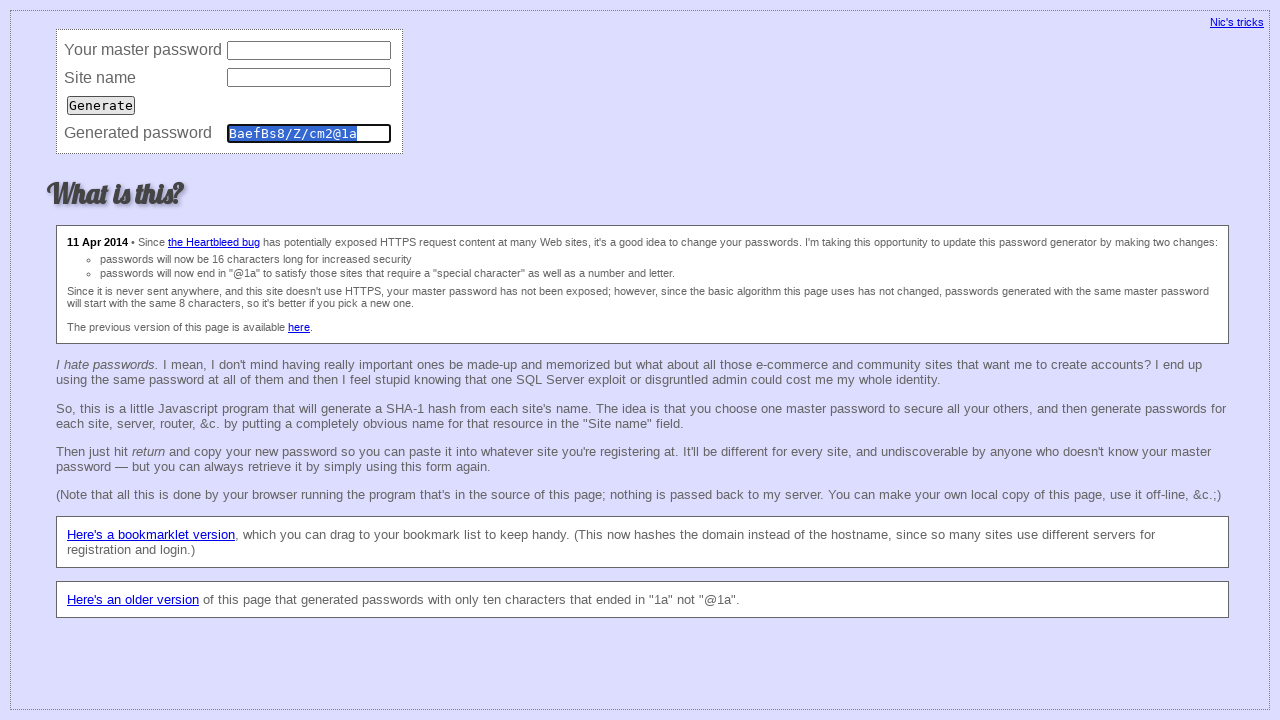

Verified password is not empty
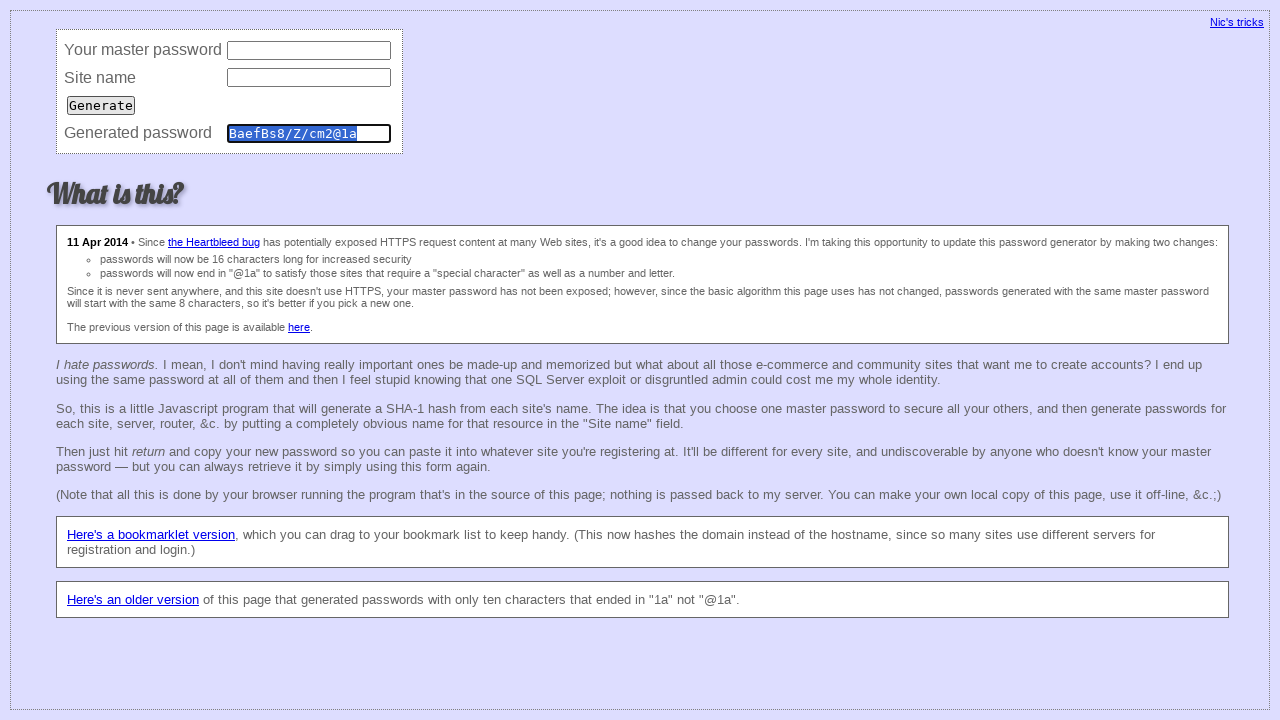

Verified password ends with @1a
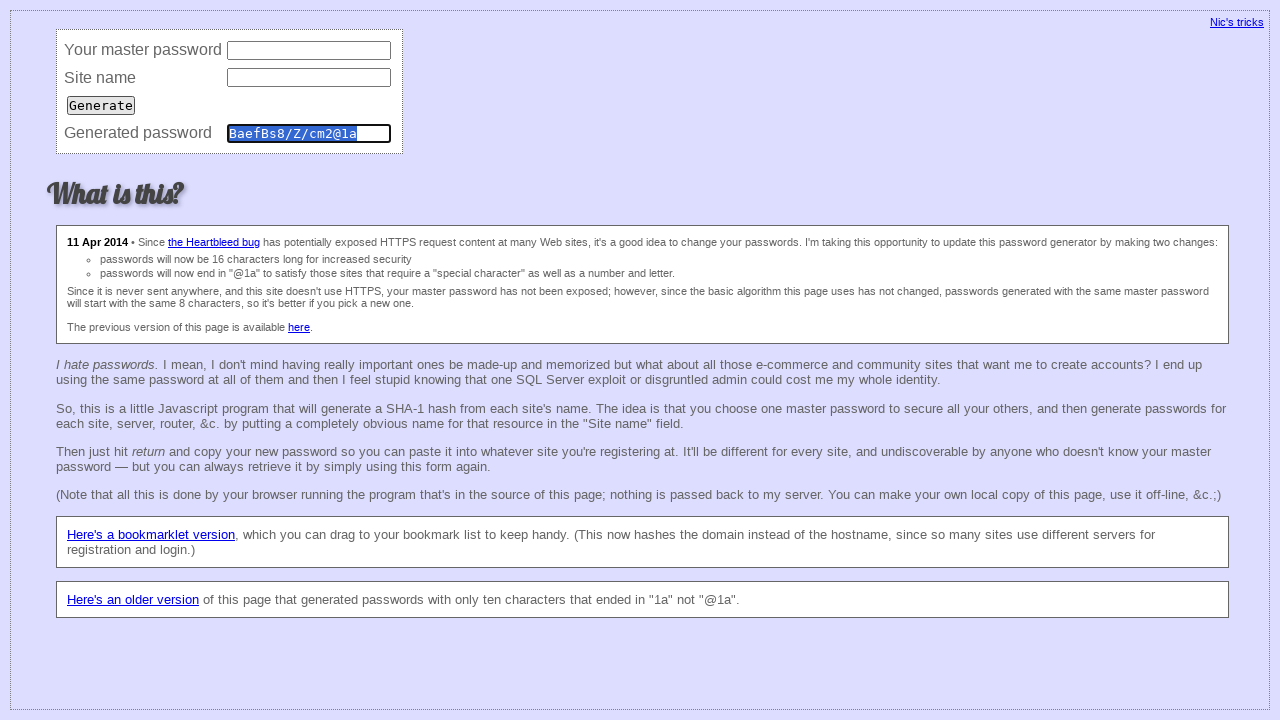

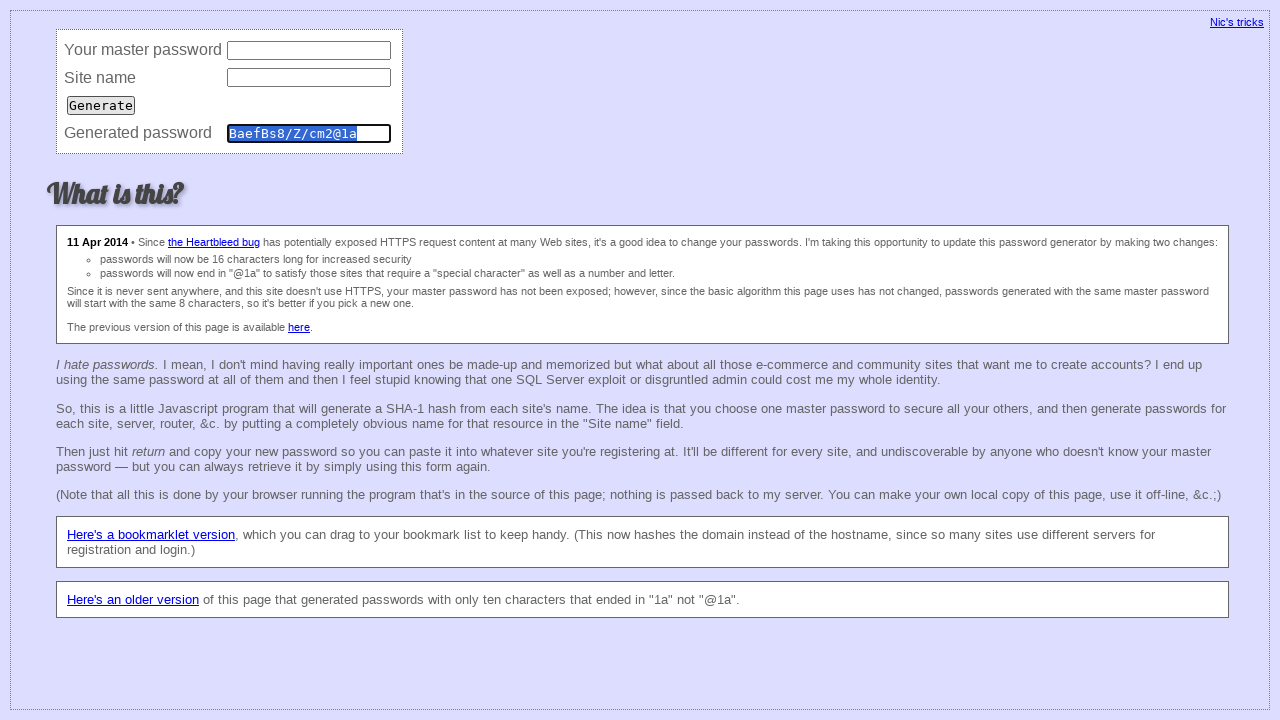